Tests a slow calculator web application by setting a delay time, entering two numbers, selecting an operation, and verifying the result is displayed after the delay.

Starting URL: https://bonigarcia.dev/selenium-webdriver-java/slow-calculator.html

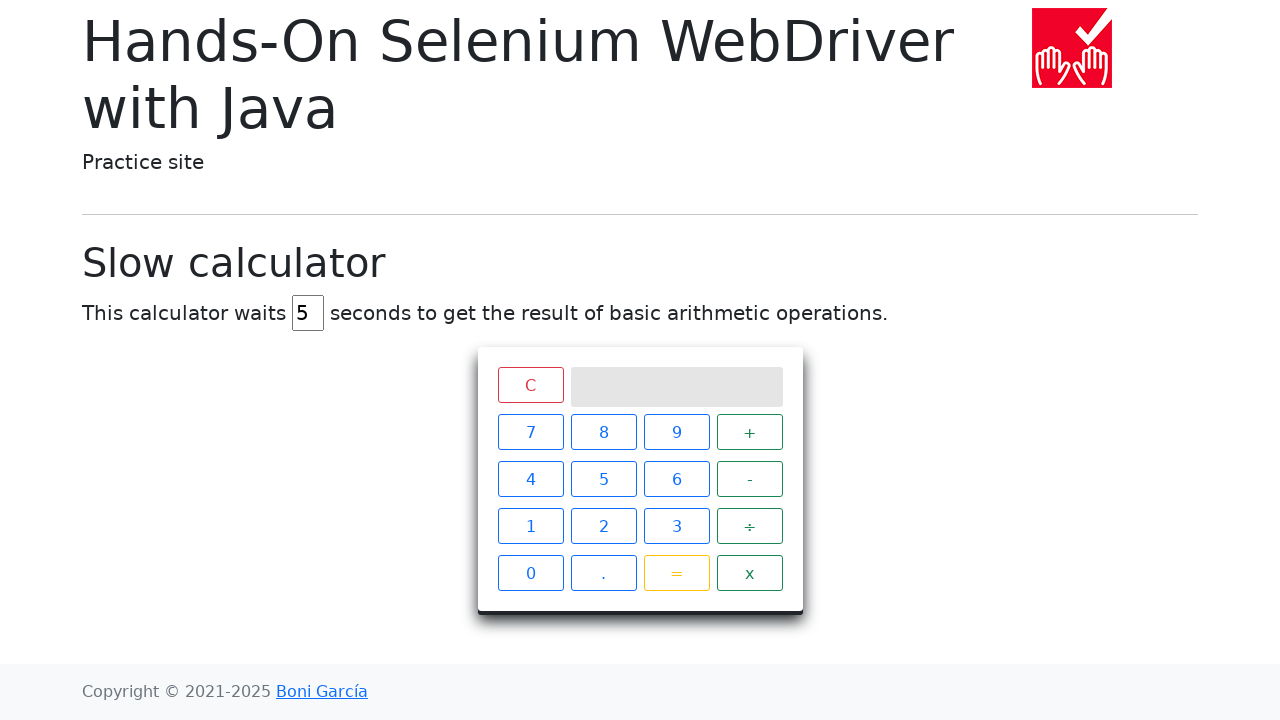

Navigated to slow calculator application
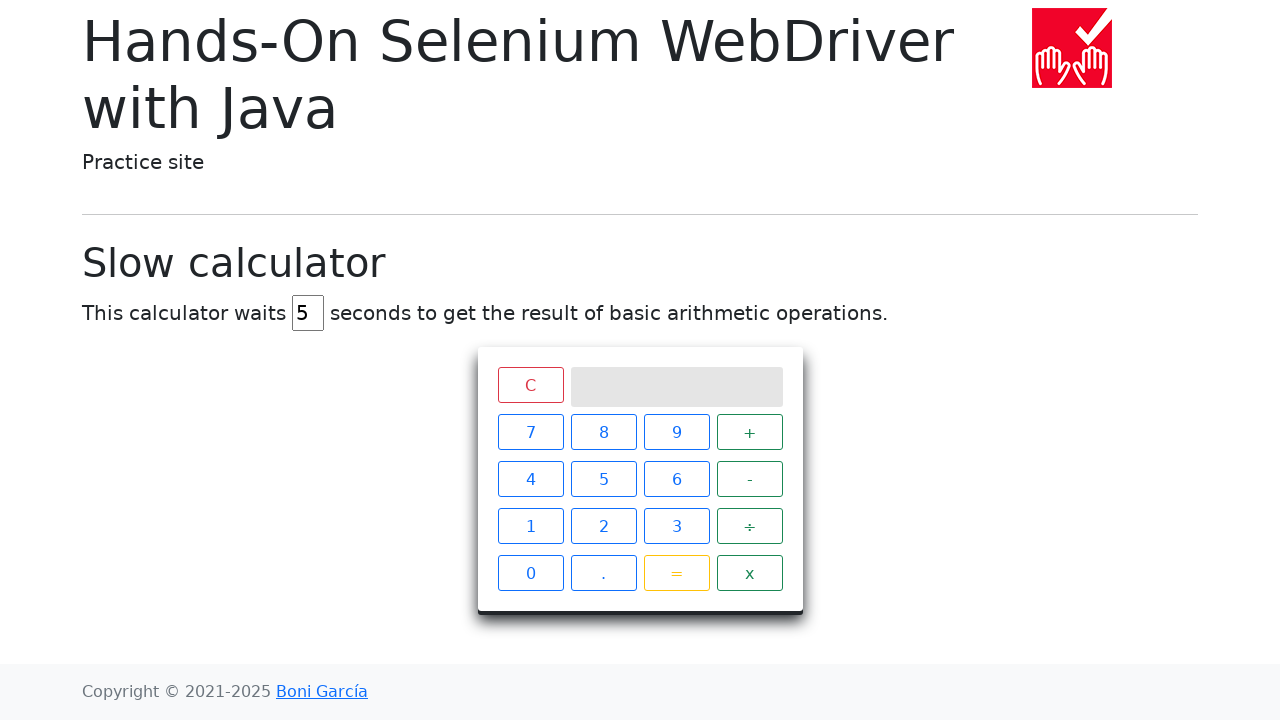

Cleared delay input field on #delay
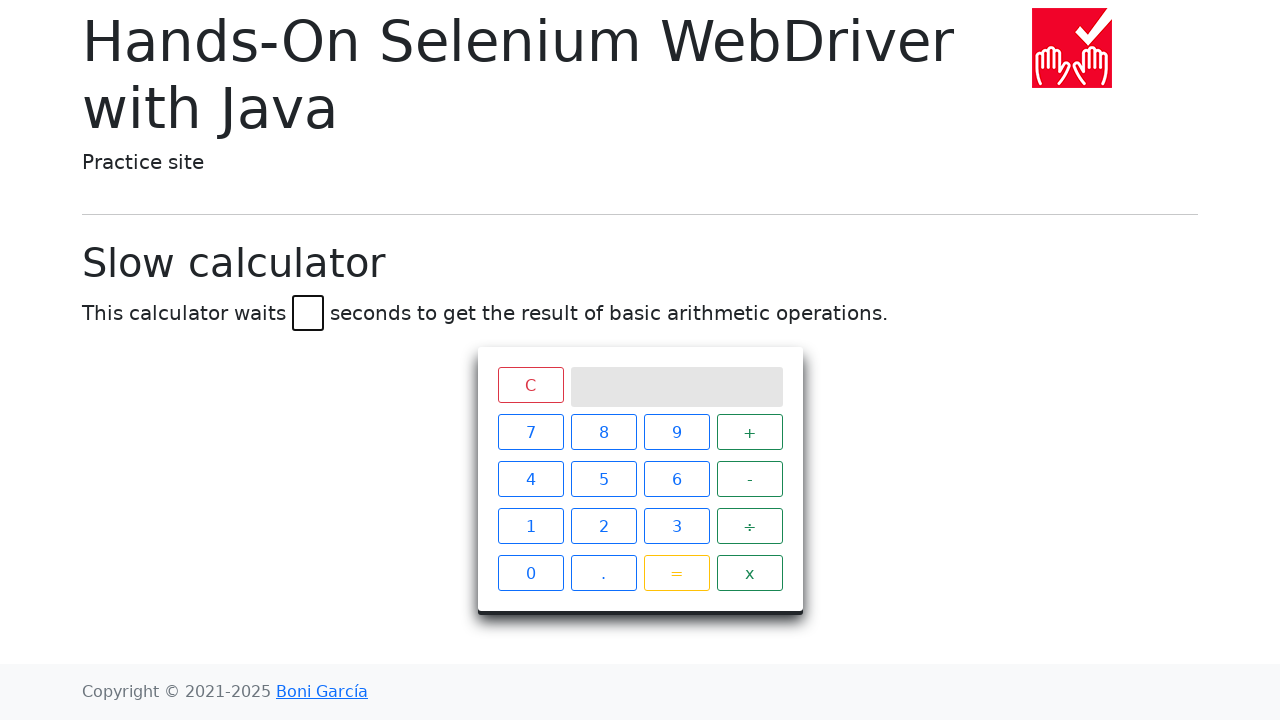

Set delay time to 2 seconds on #delay
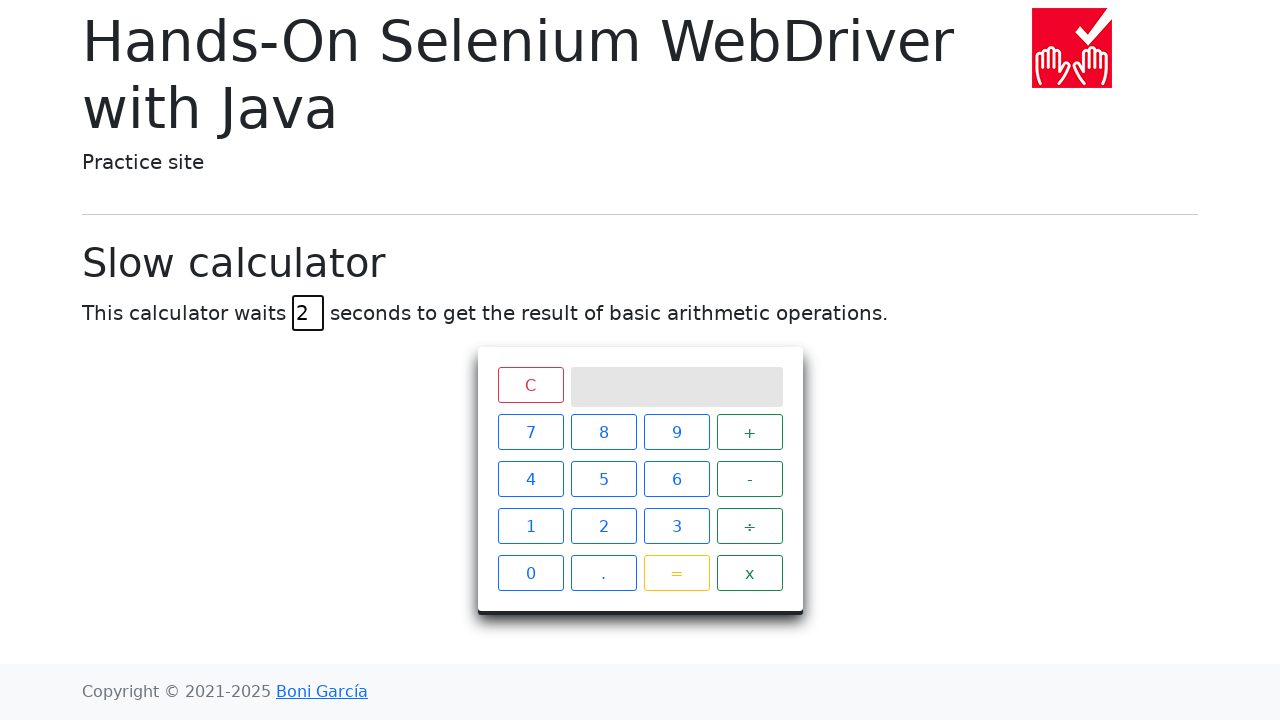

Clicked number 7 at (530, 432) on xpath=//span[text()='7']
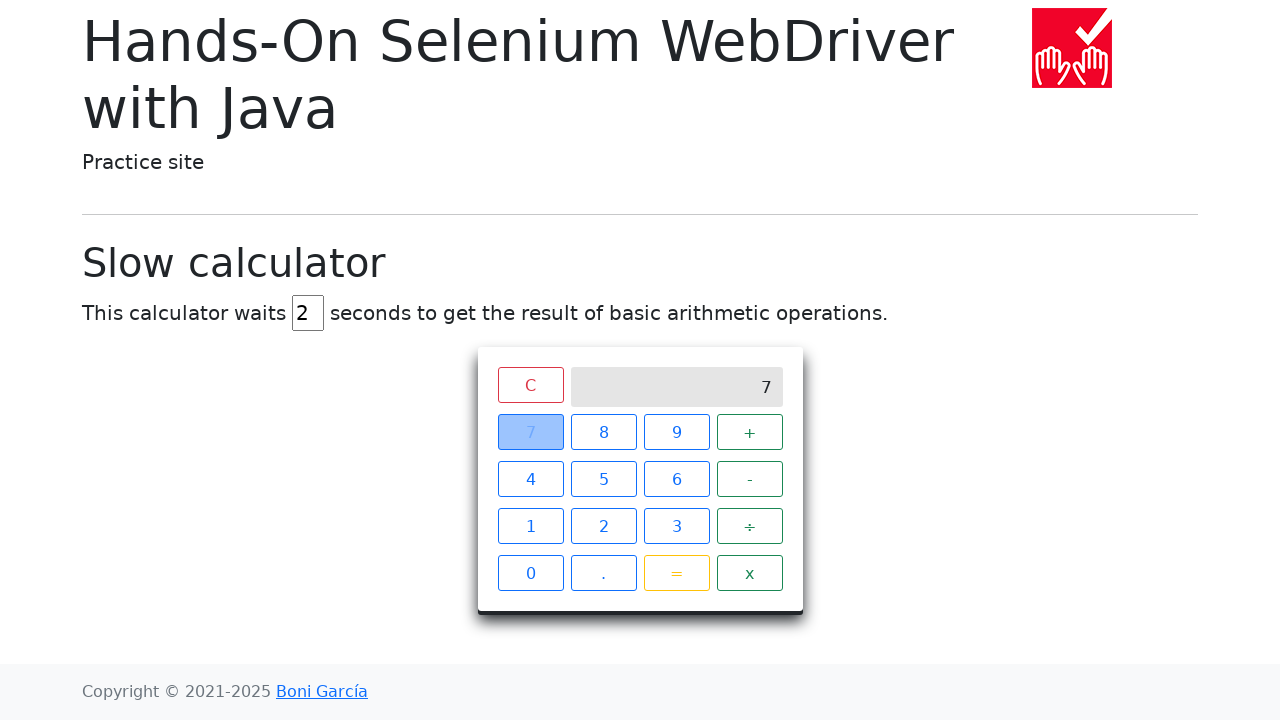

Clicked addition operator at (750, 432) on xpath=//span[text()='+']
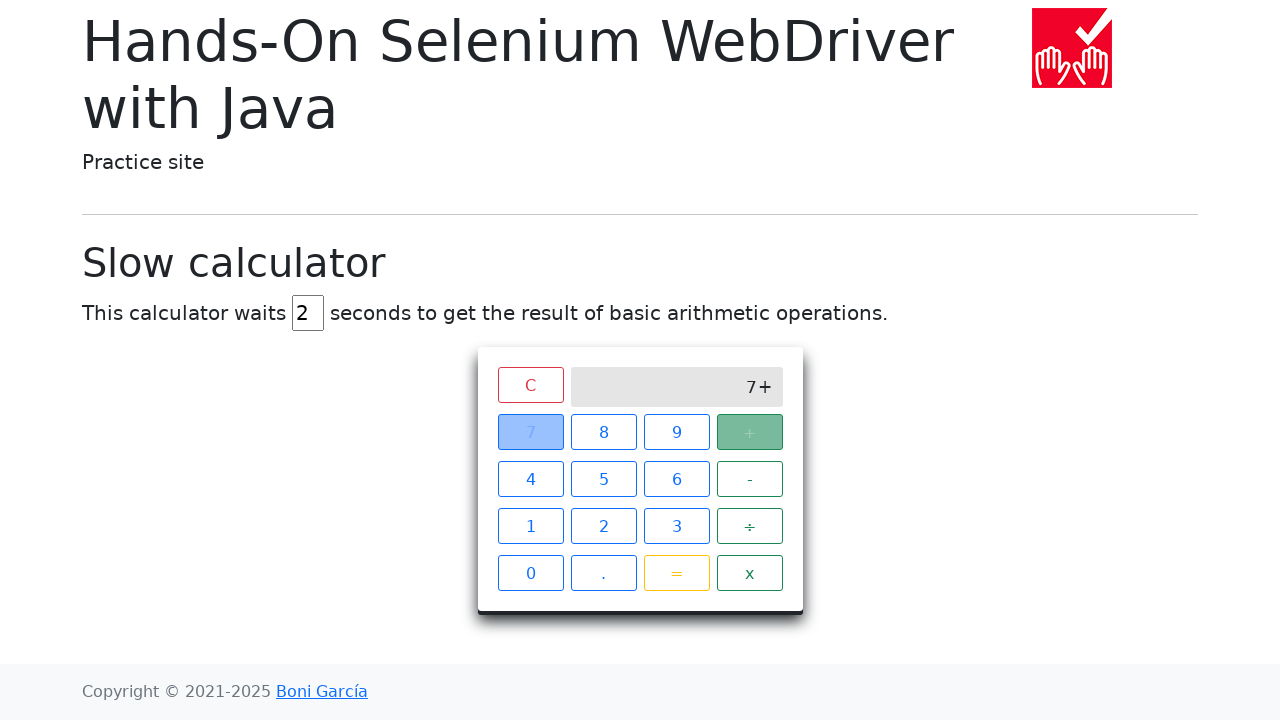

Clicked number 8 at (604, 432) on xpath=//span[text()='8']
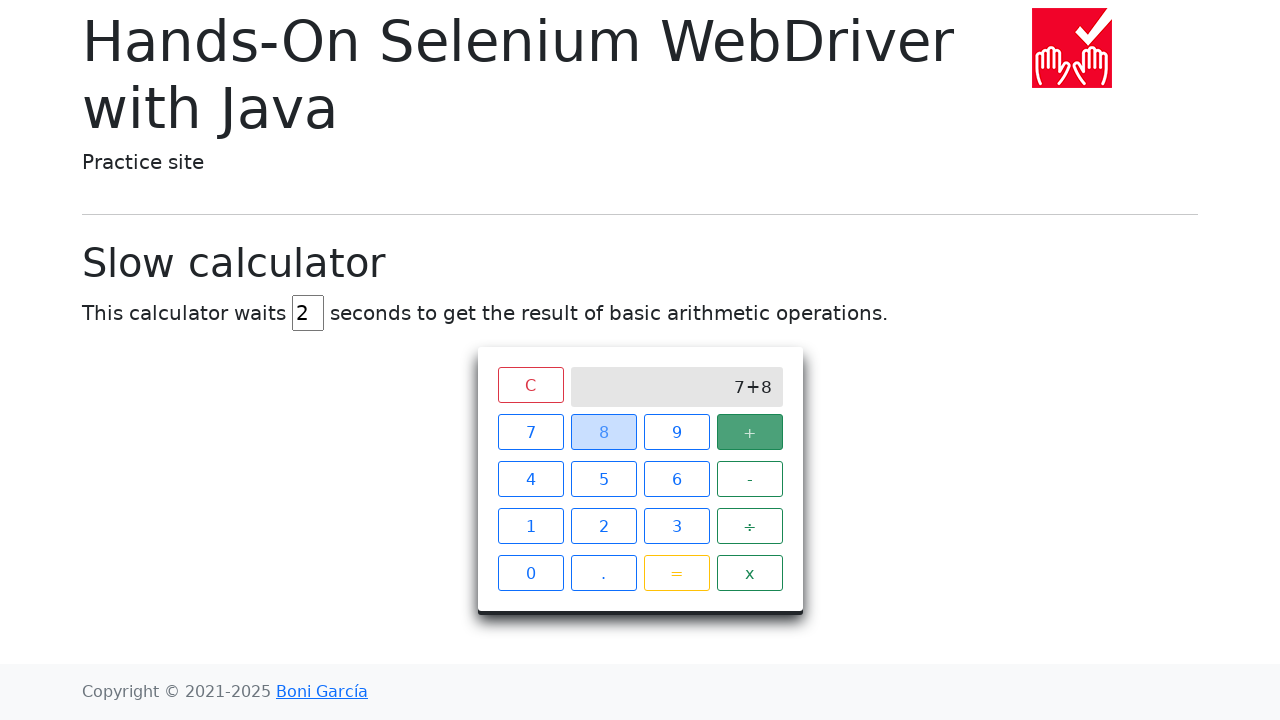

Clicked equals button to perform calculation at (676, 573) on xpath=//*[contains(text(),'=')]
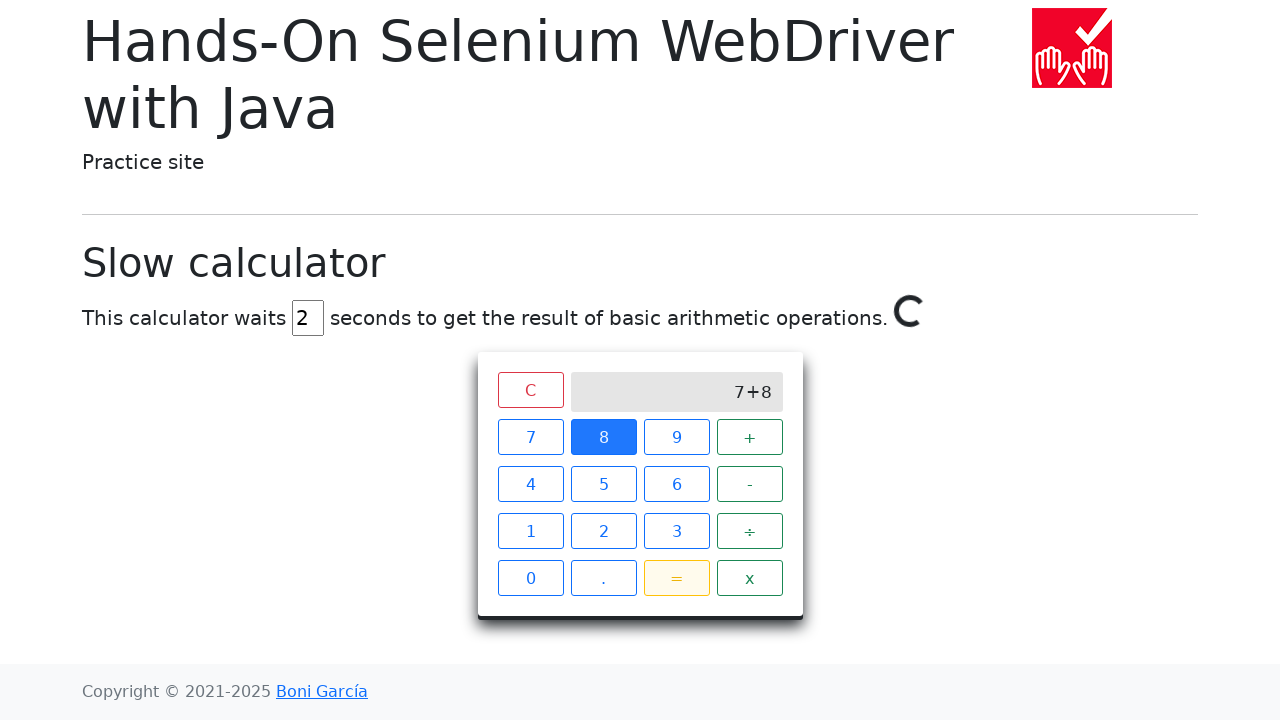

Waited 2 seconds for calculation to complete
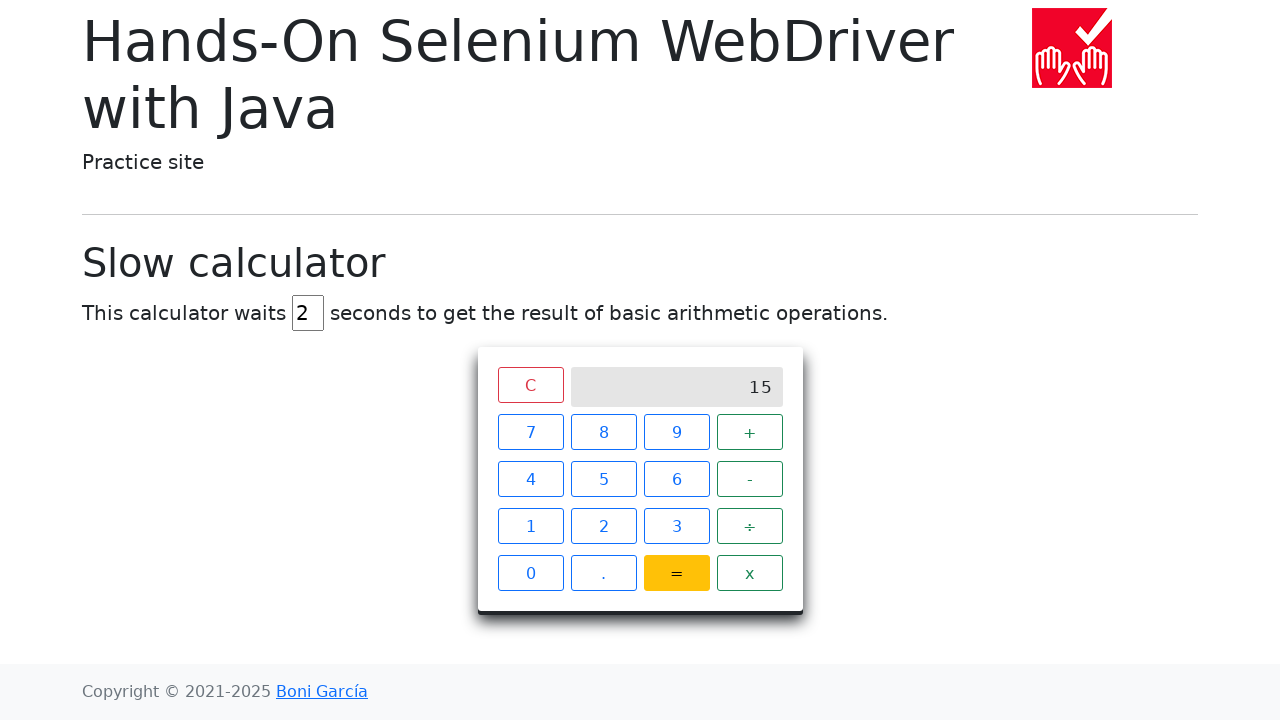

Verified result is displayed on calculator screen
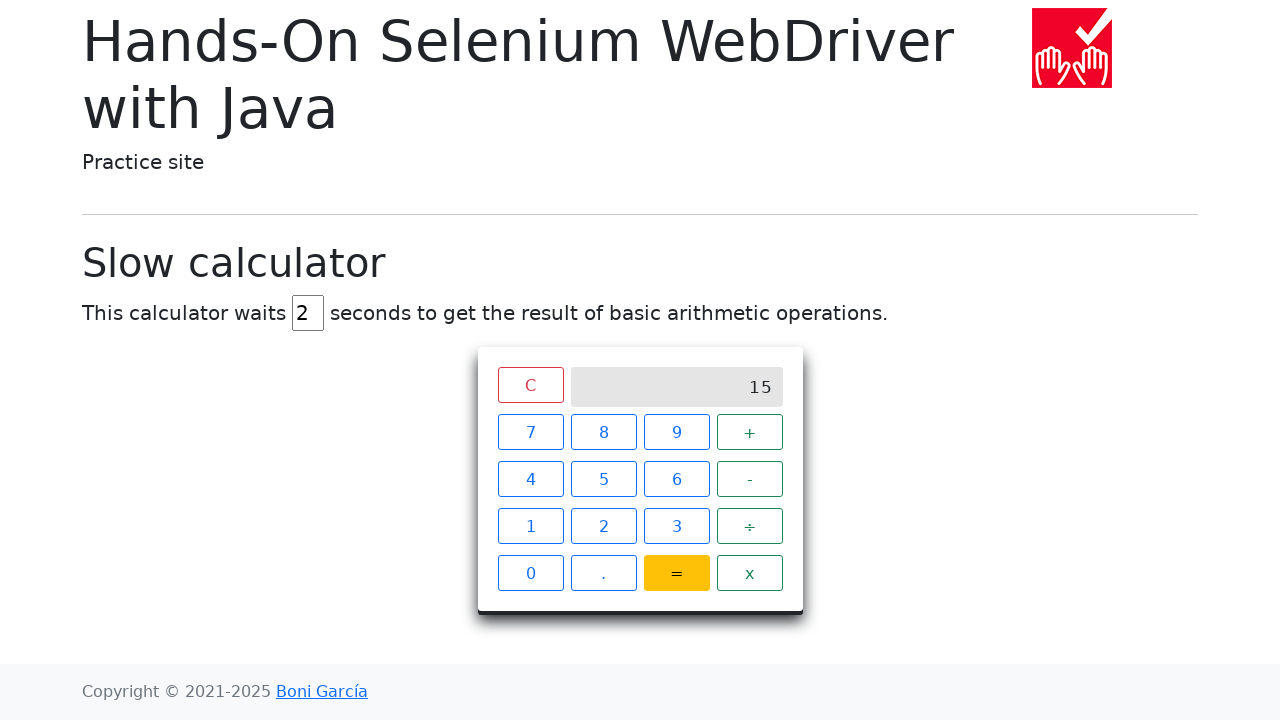

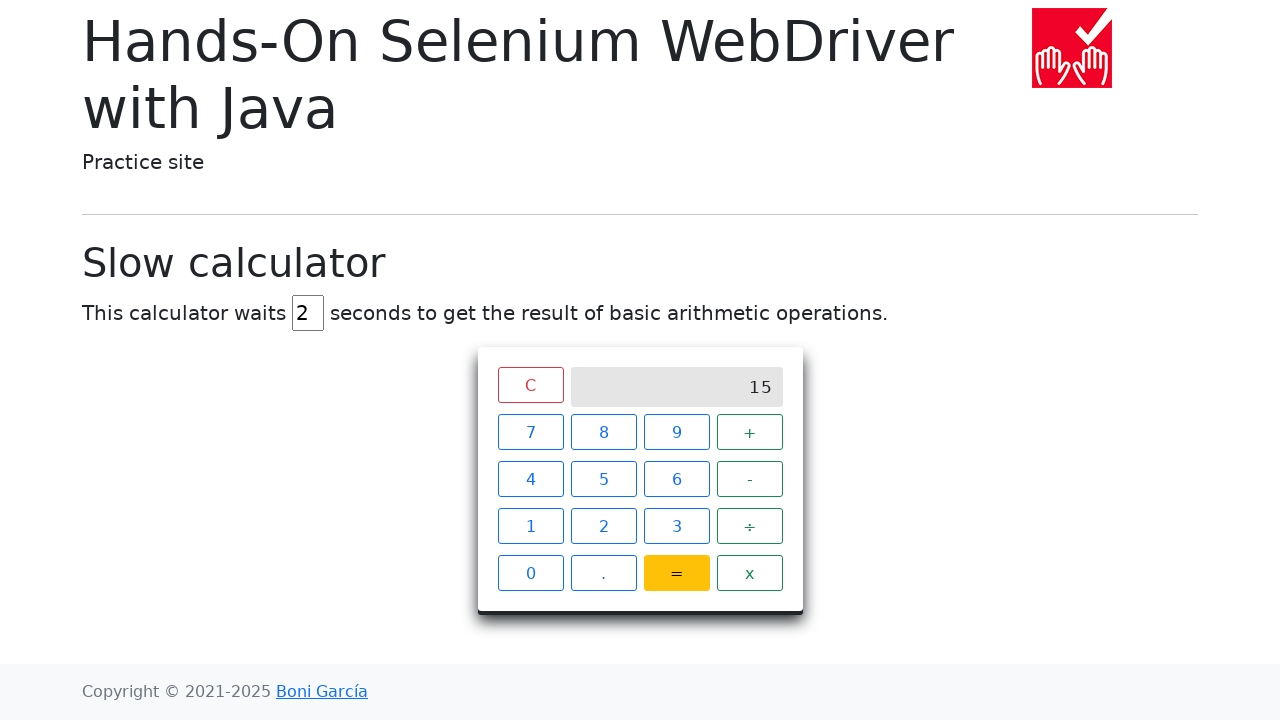